Tests drag-and-drop functionality on jQuery UI demo page by dragging an element and dropping it onto a target area within an iframe, then verifying the drop was successful.

Starting URL: https://jqueryui.com/droppable/

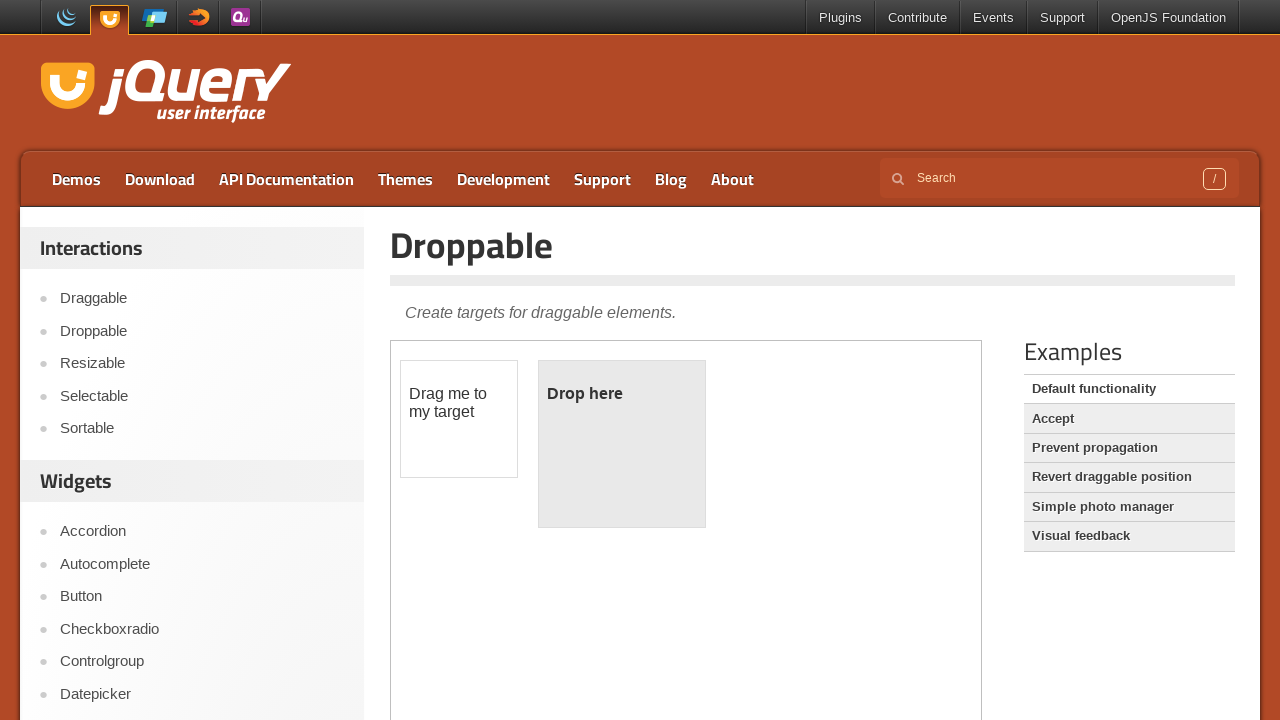

Waited for demo iframe to load
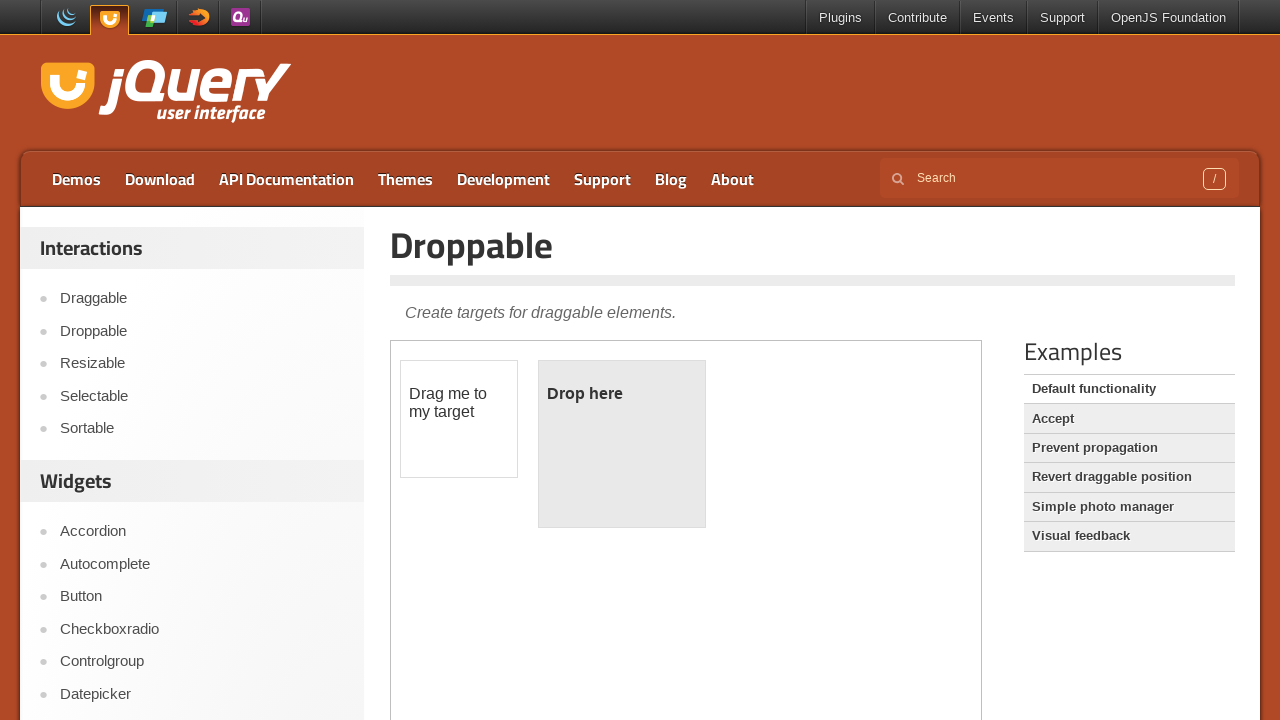

Located and switched context to demo iframe
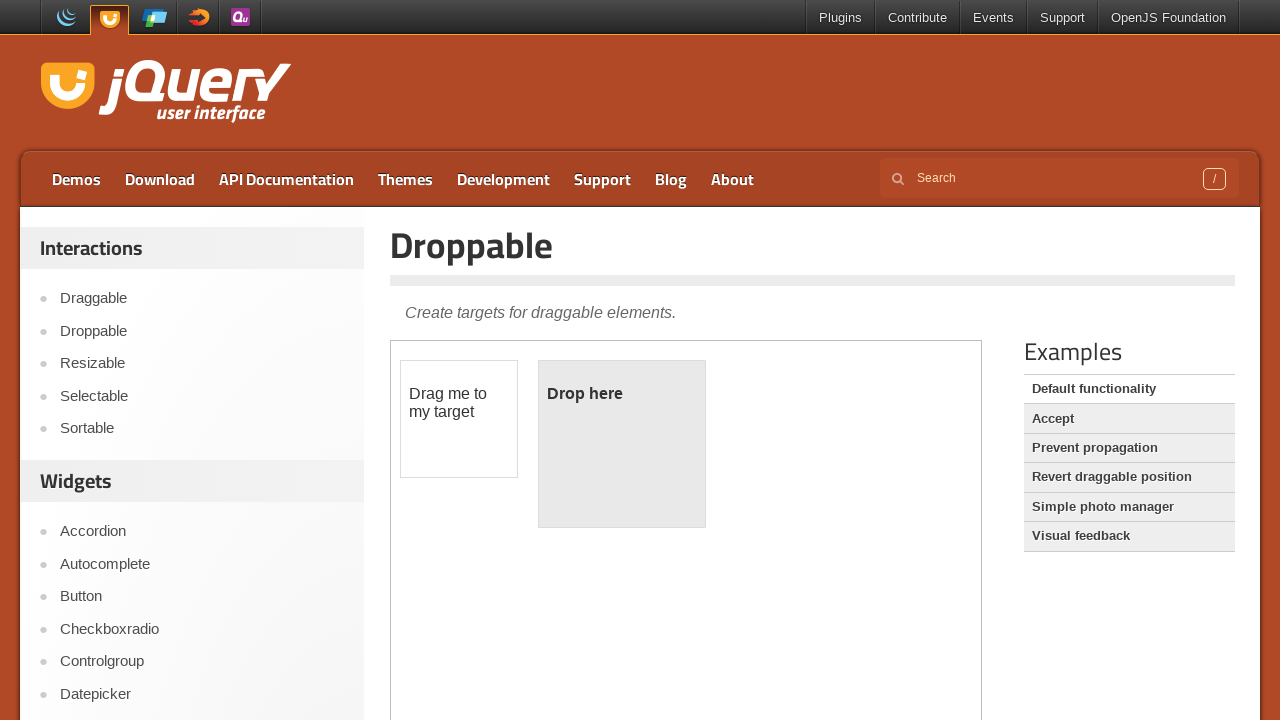

Located draggable element in iframe
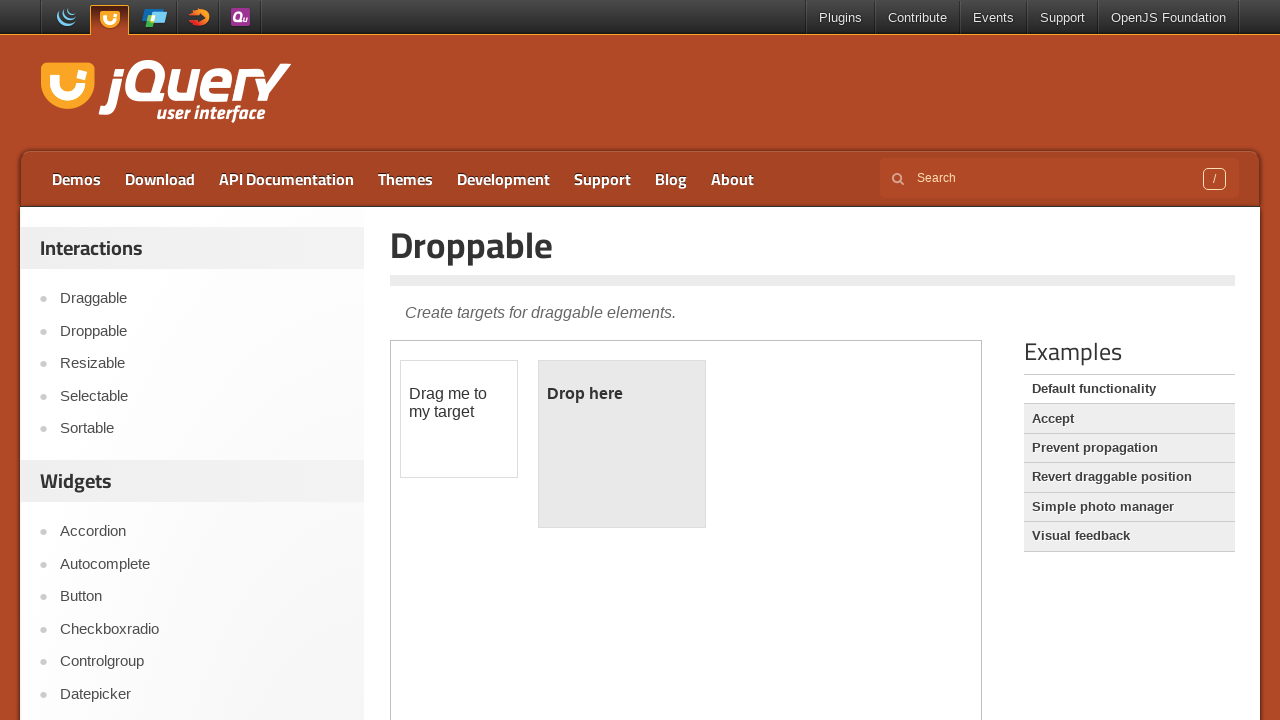

Located droppable target element in iframe
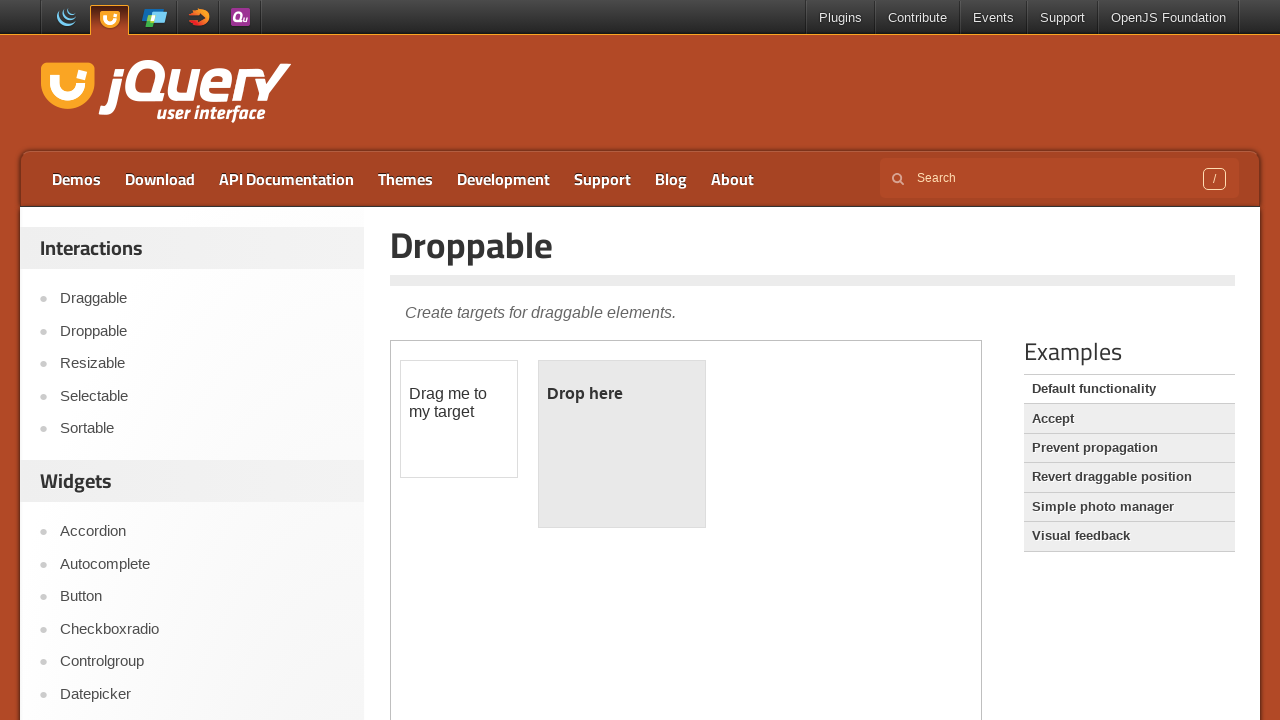

Dragged draggable element and dropped it onto target element at (622, 444)
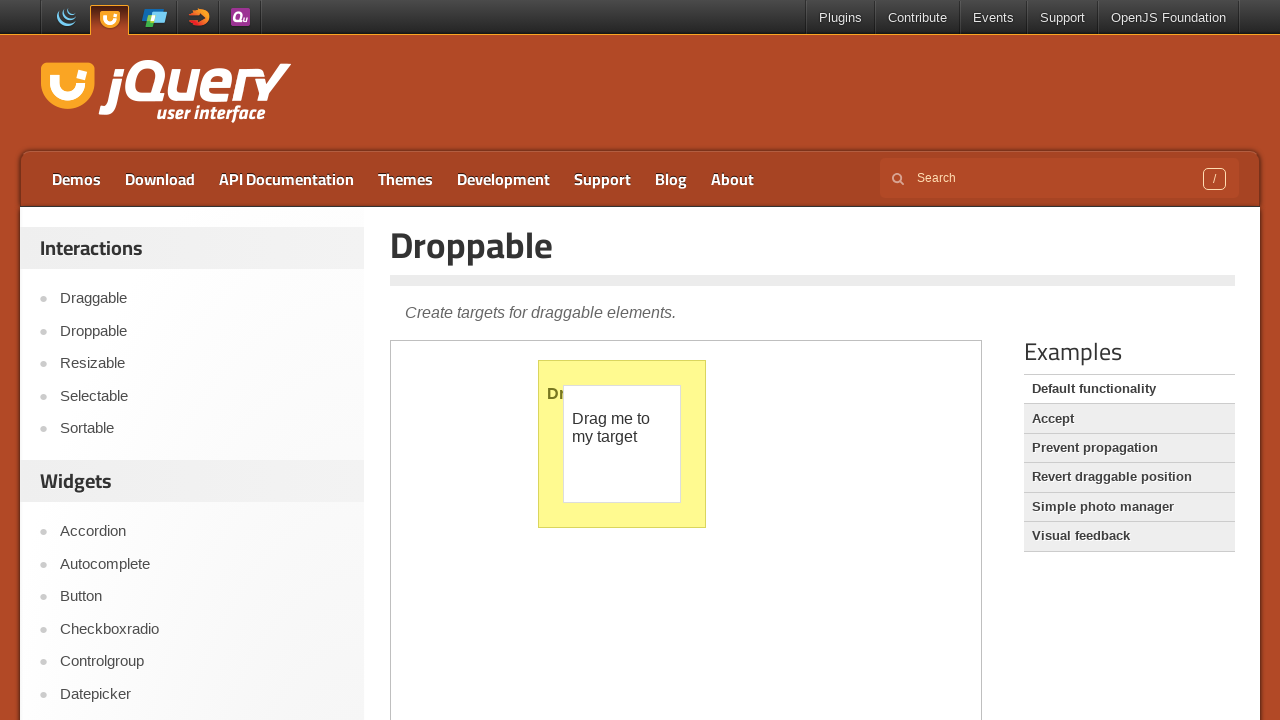

Verified successful drop by confirming 'Dropped!' text appears in target element
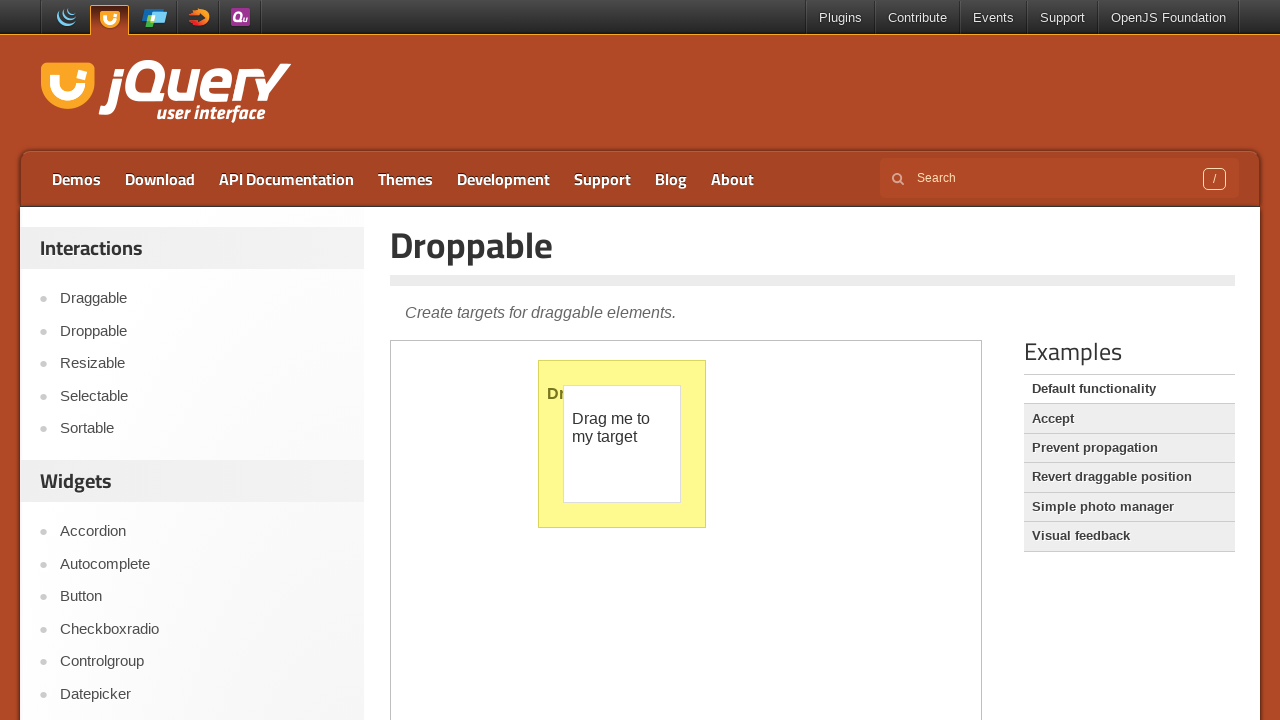

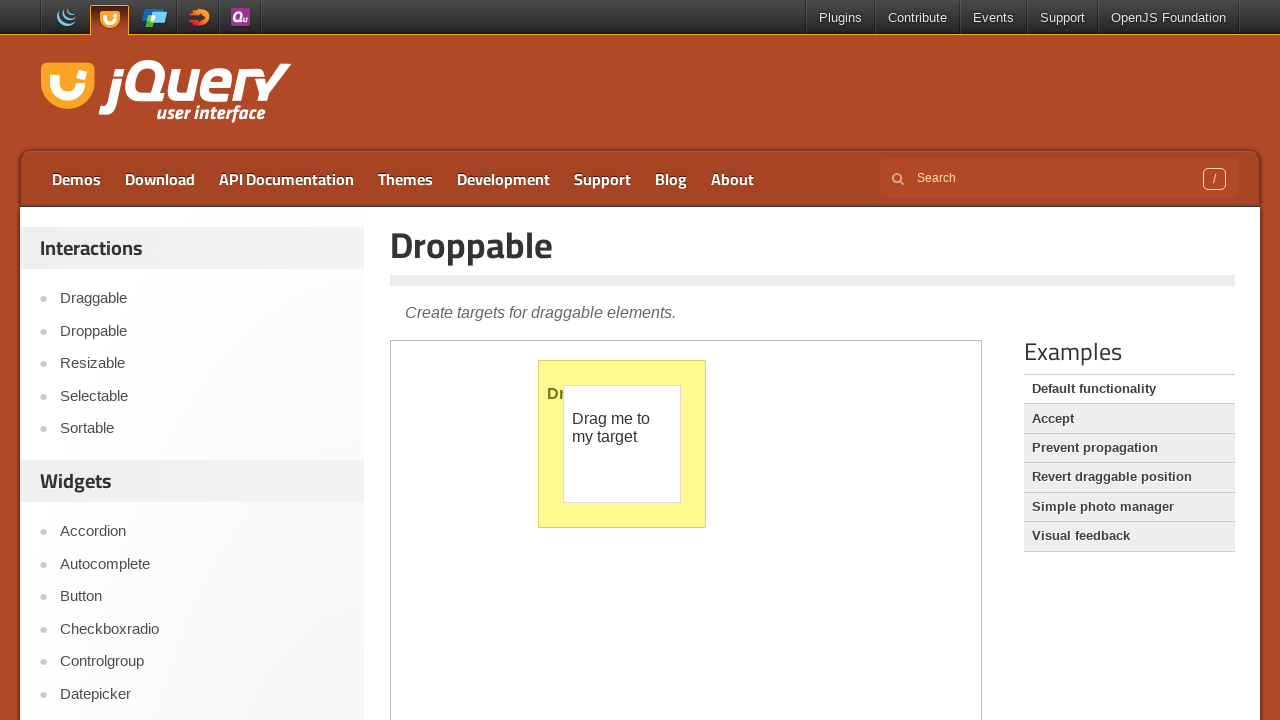